Tests checkbox functionality by clicking a checkbox to select it, verifying it's selected, then clicking again to deselect and verifying it's unselected. Also counts the total number of checkboxes on the page.

Starting URL: https://rahulshettyacademy.com/AutomationPractice/

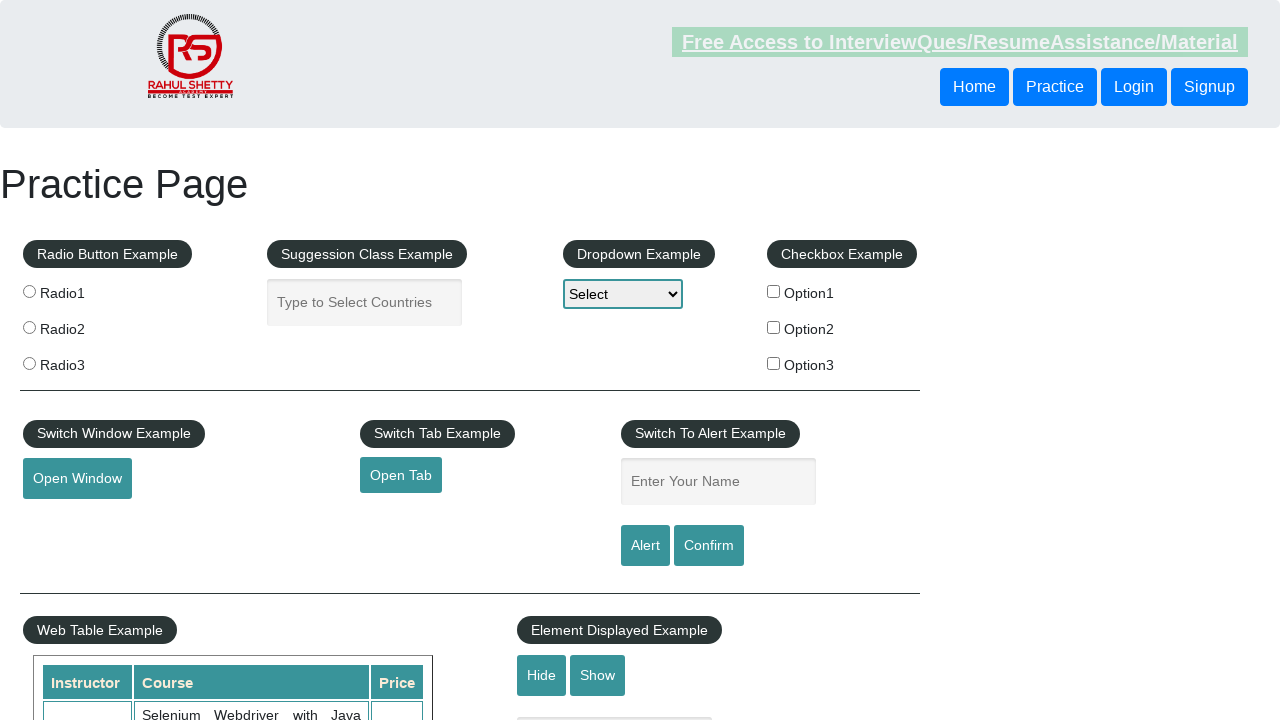

Navigated to AutomationPractice page
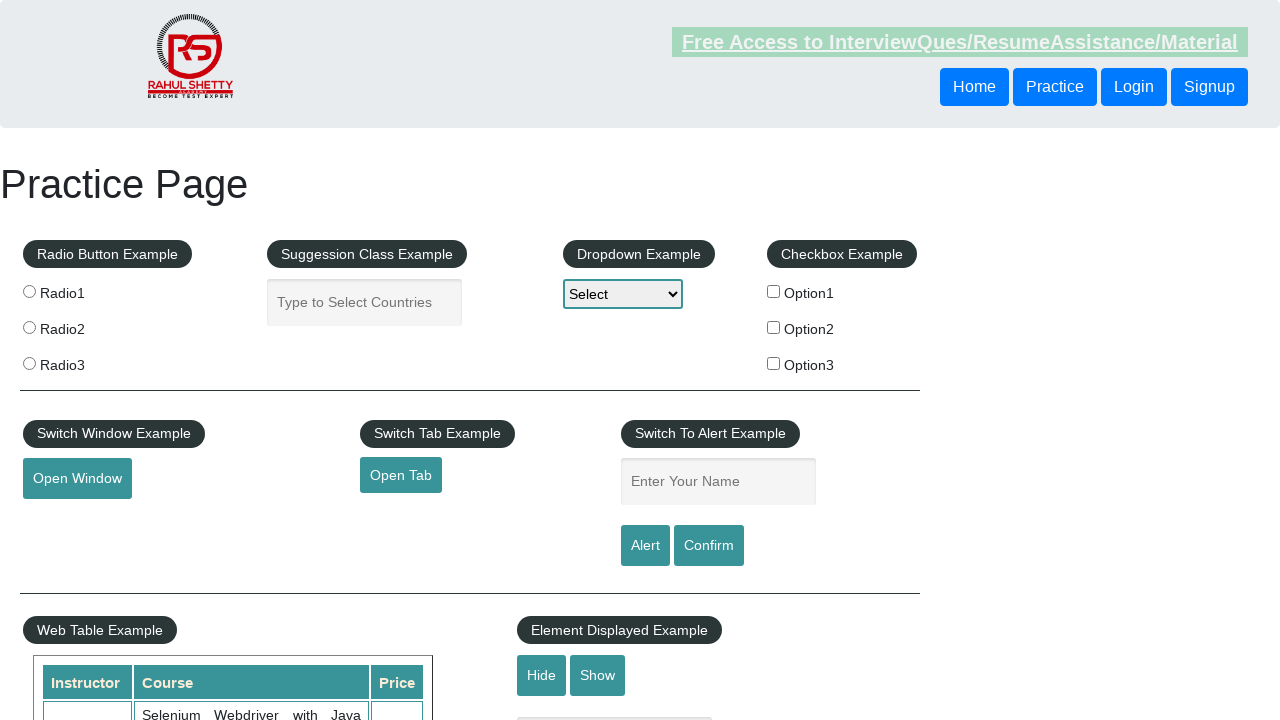

Clicked checkbox option 1 to select it at (774, 291) on input#checkBoxOption1
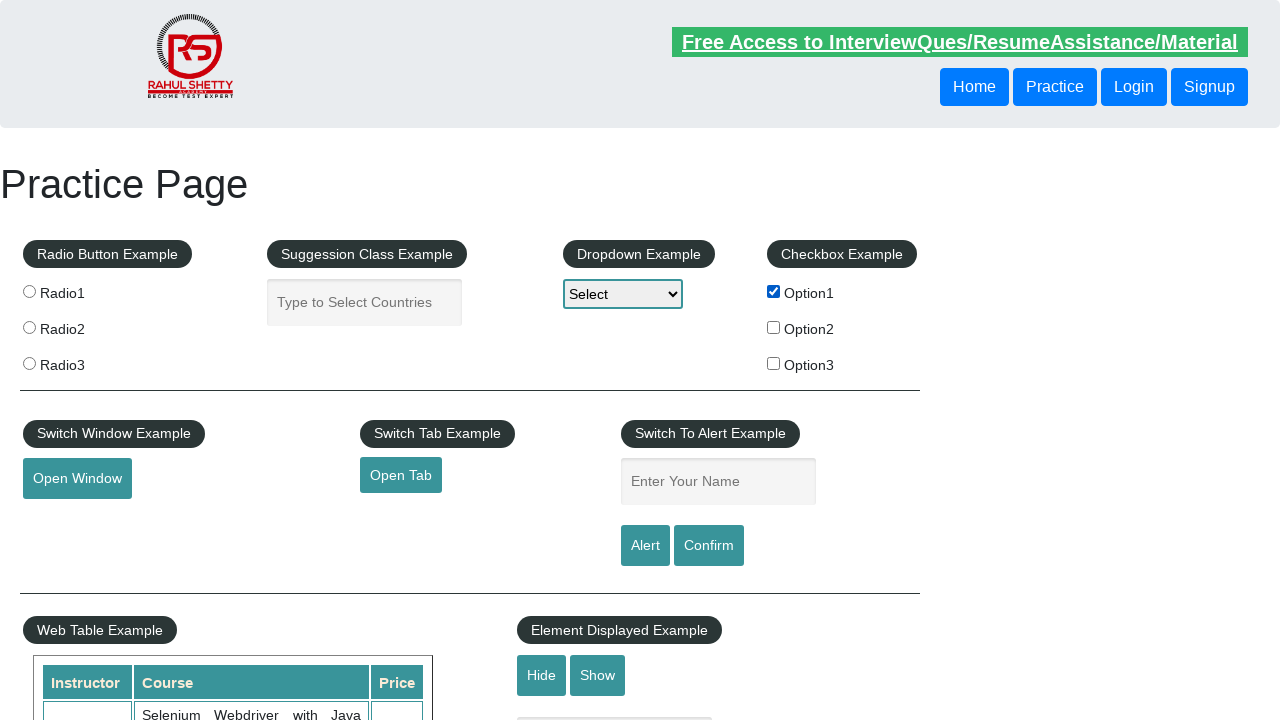

Verified checkbox option 1 is selected
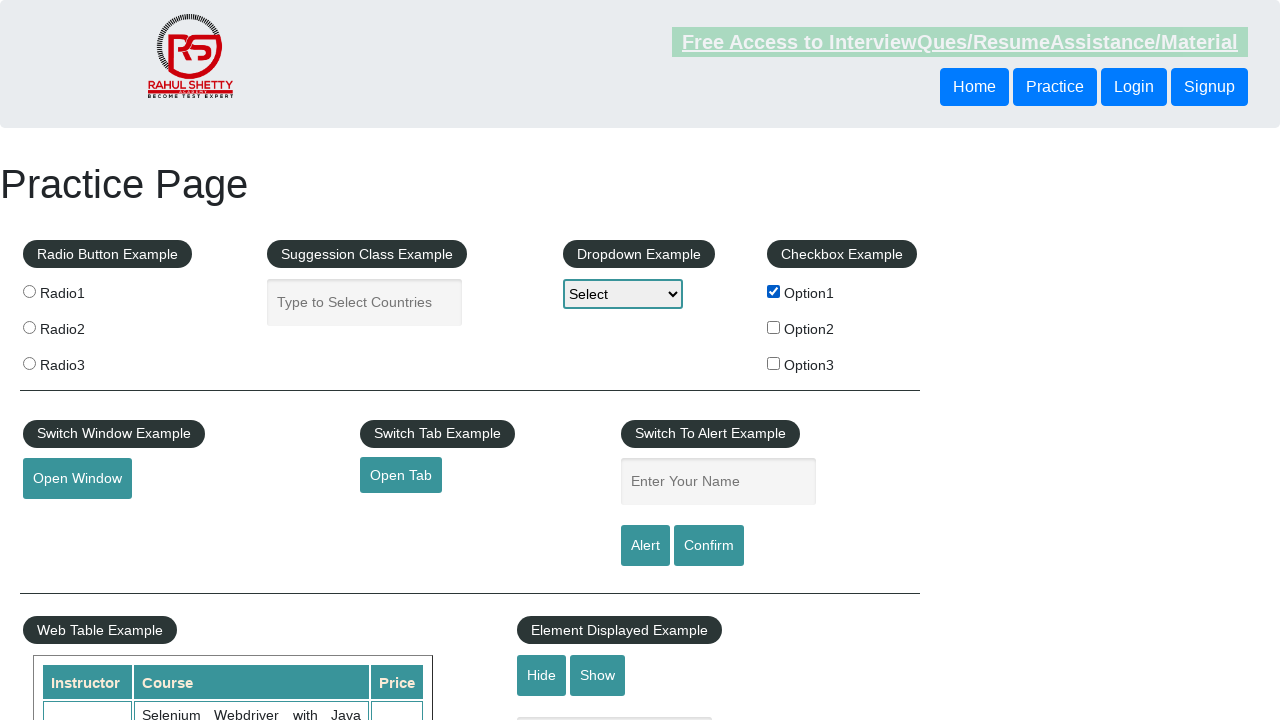

Clicked checkbox option 1 again to deselect it at (774, 291) on input#checkBoxOption1
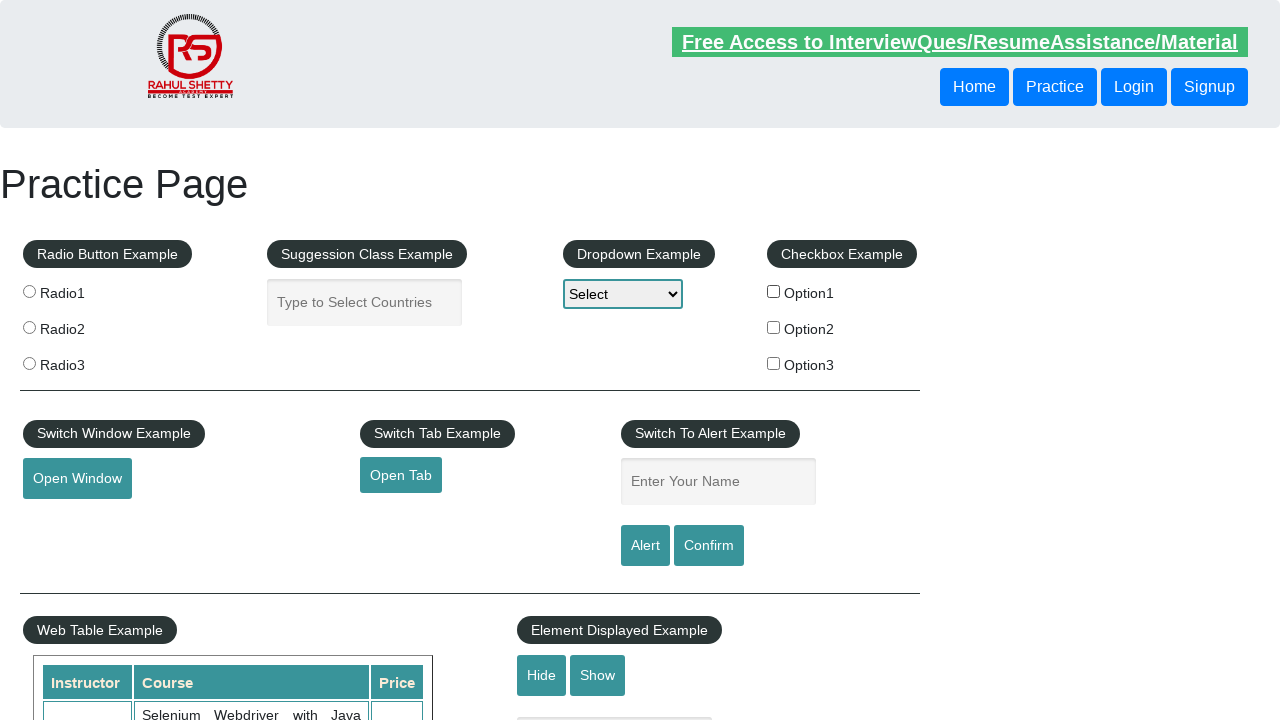

Verified checkbox option 1 is now deselected
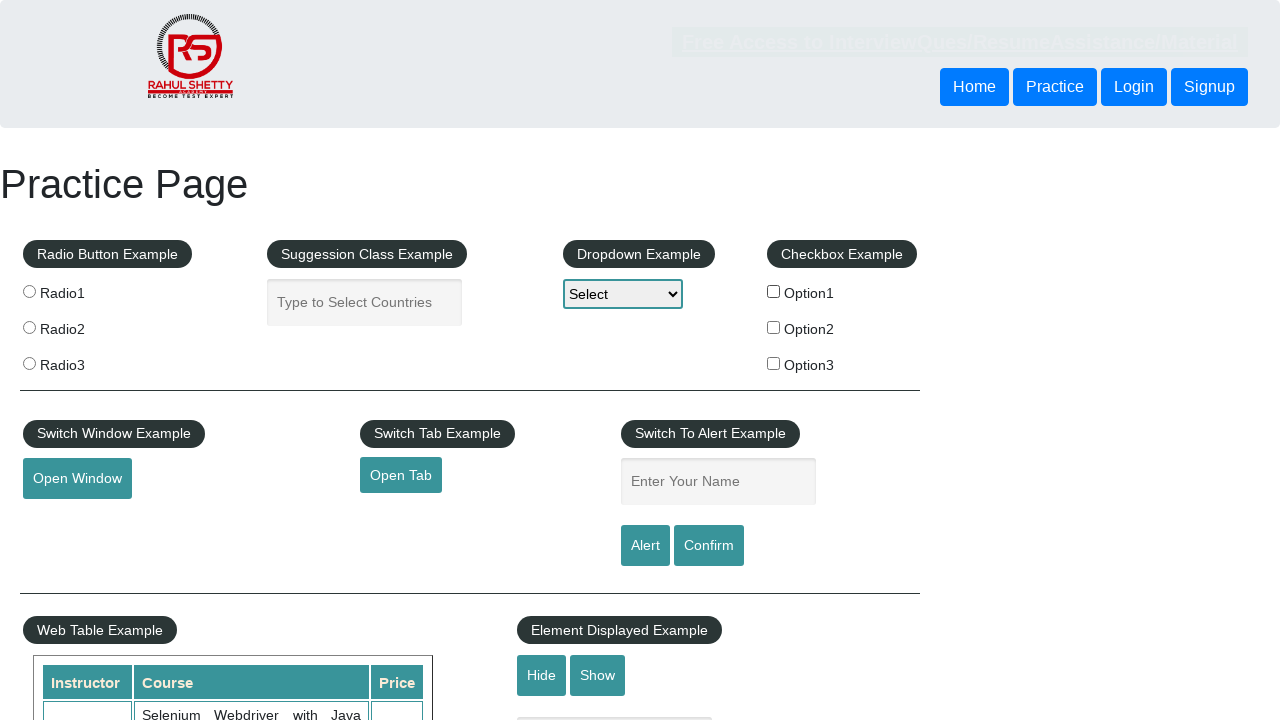

Located all checkboxes on the page
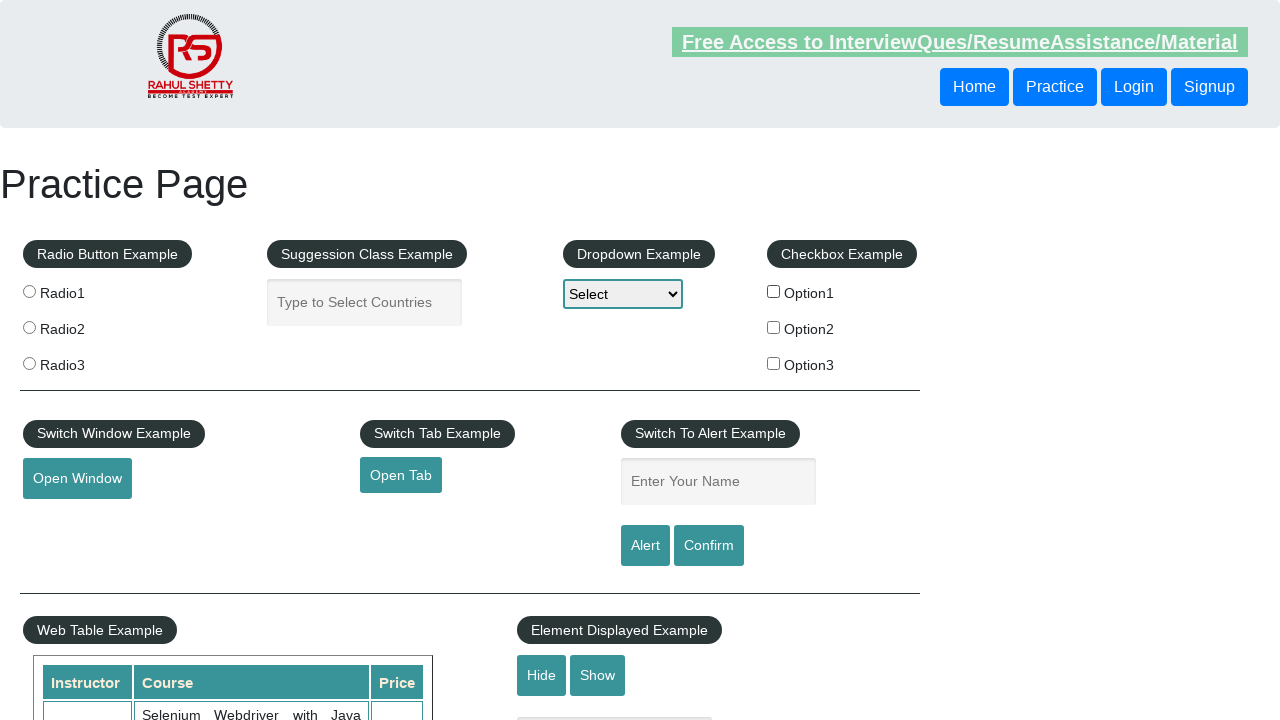

Counted total number of checkboxes: 3
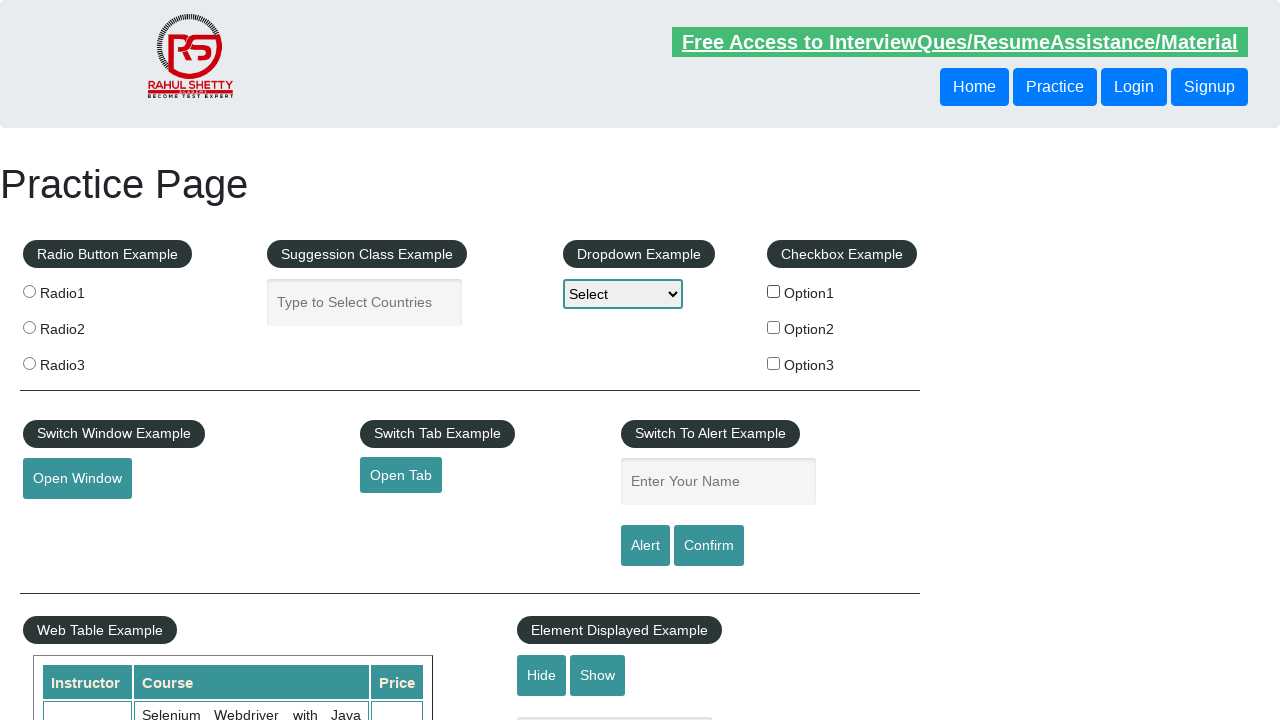

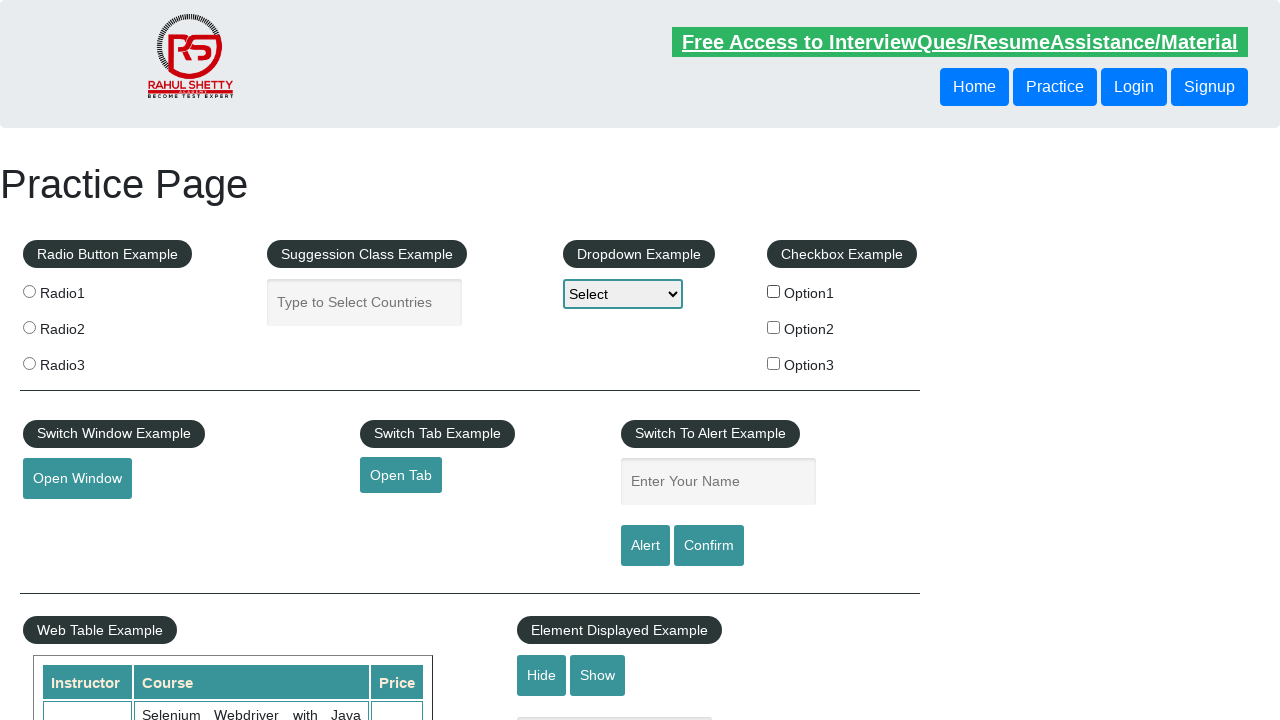